Tests a math challenge form by reading a value from the page, calculating a mathematical expression (log of absolute value of 12 times sine of the value), filling in the answer, checking a robot checkbox, selecting a radio button, and submitting the form.

Starting URL: https://suninjuly.github.io/math.html

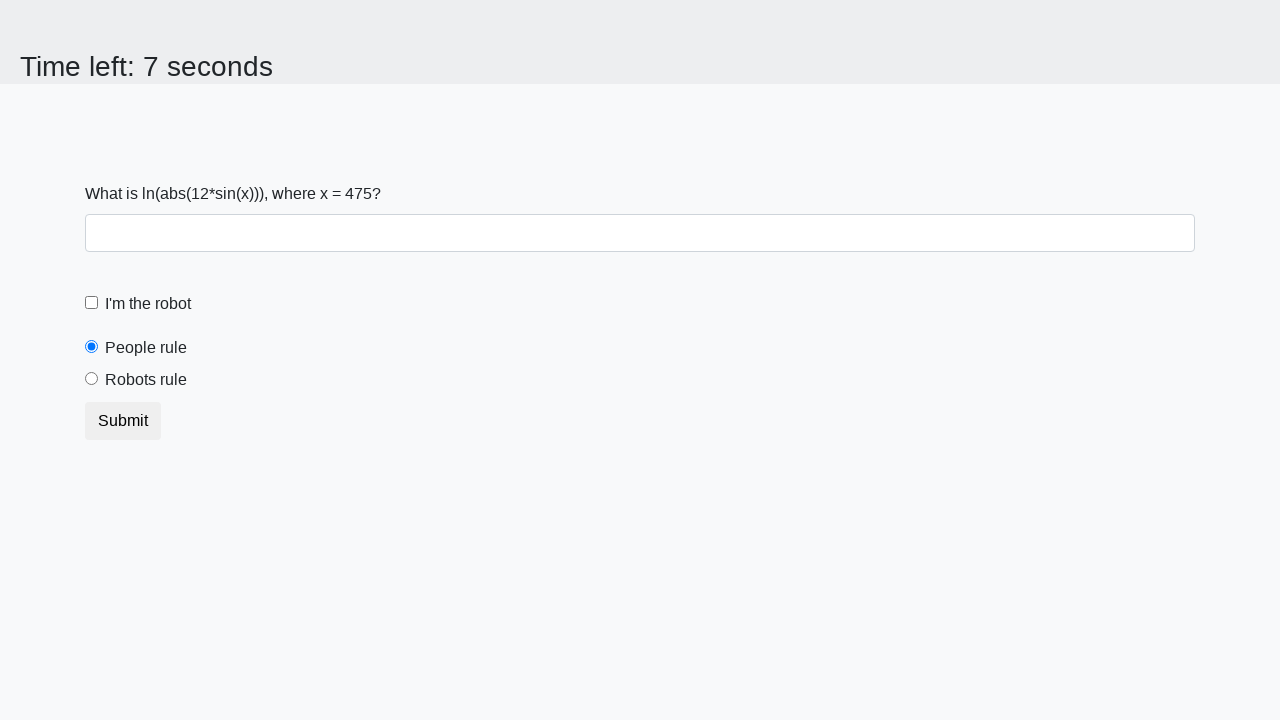

Retrieved input value from the page
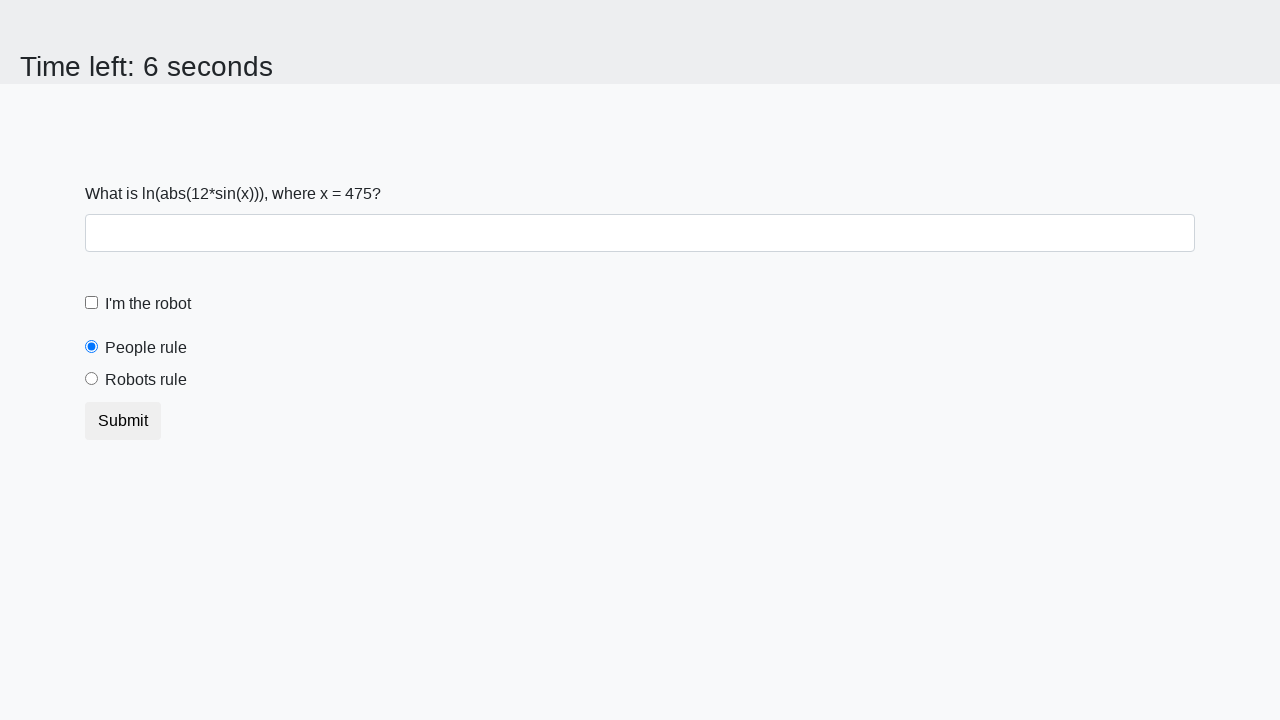

Calculated answer using formula: log(abs(12*sin(475))) = 1.9412749549630826
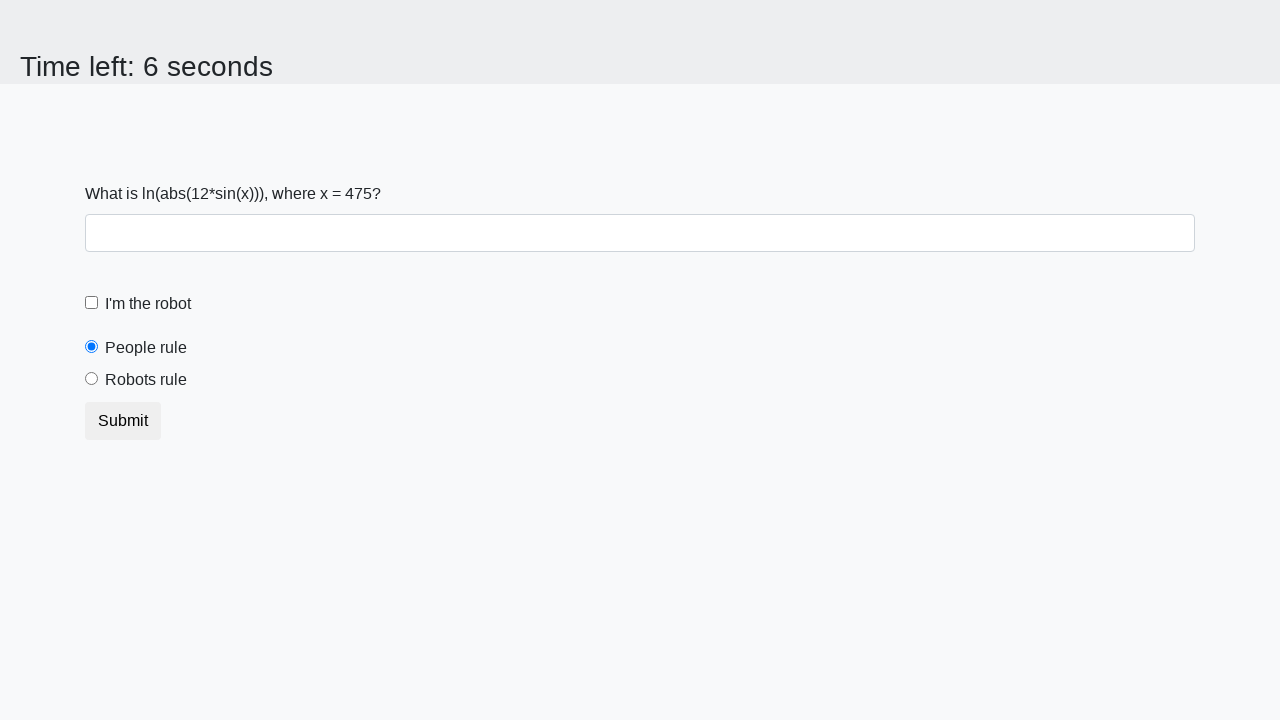

Filled answer field with calculated value: 1.9412749549630826 on #answer
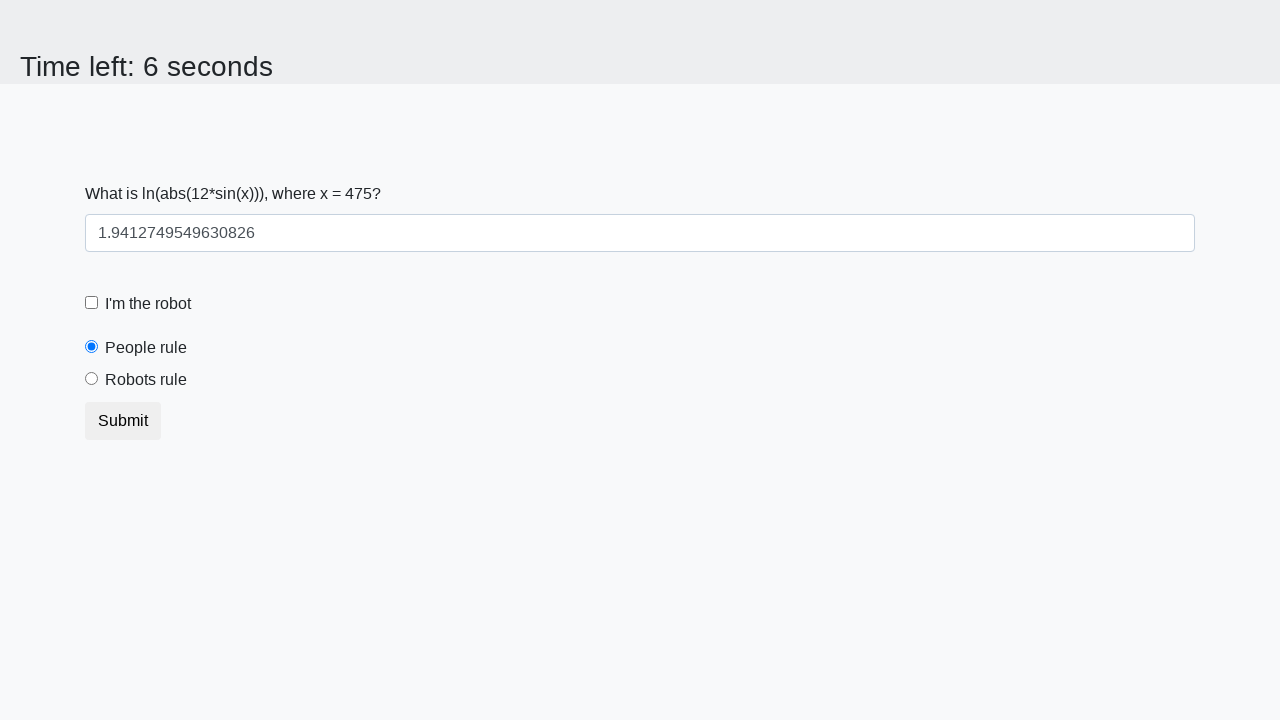

Checked the robot checkbox at (92, 303) on #robotCheckbox
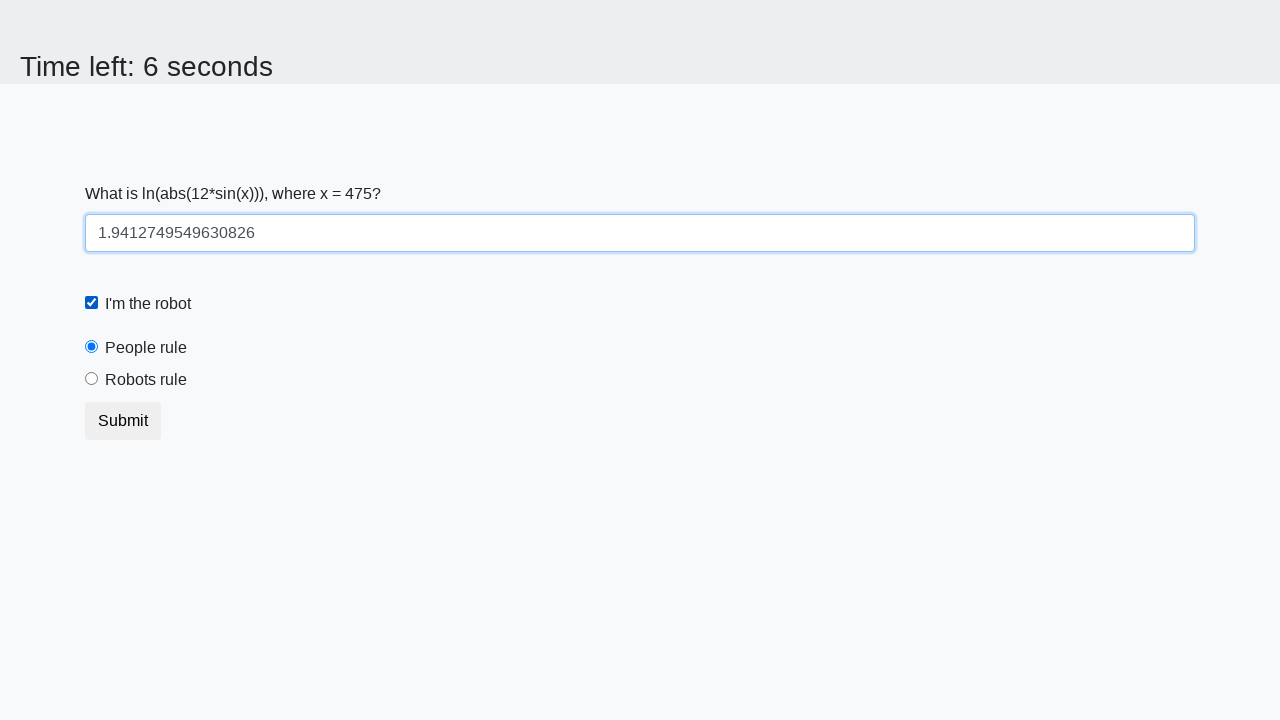

Selected the 'robots rule' radio button at (92, 379) on #robotsRule
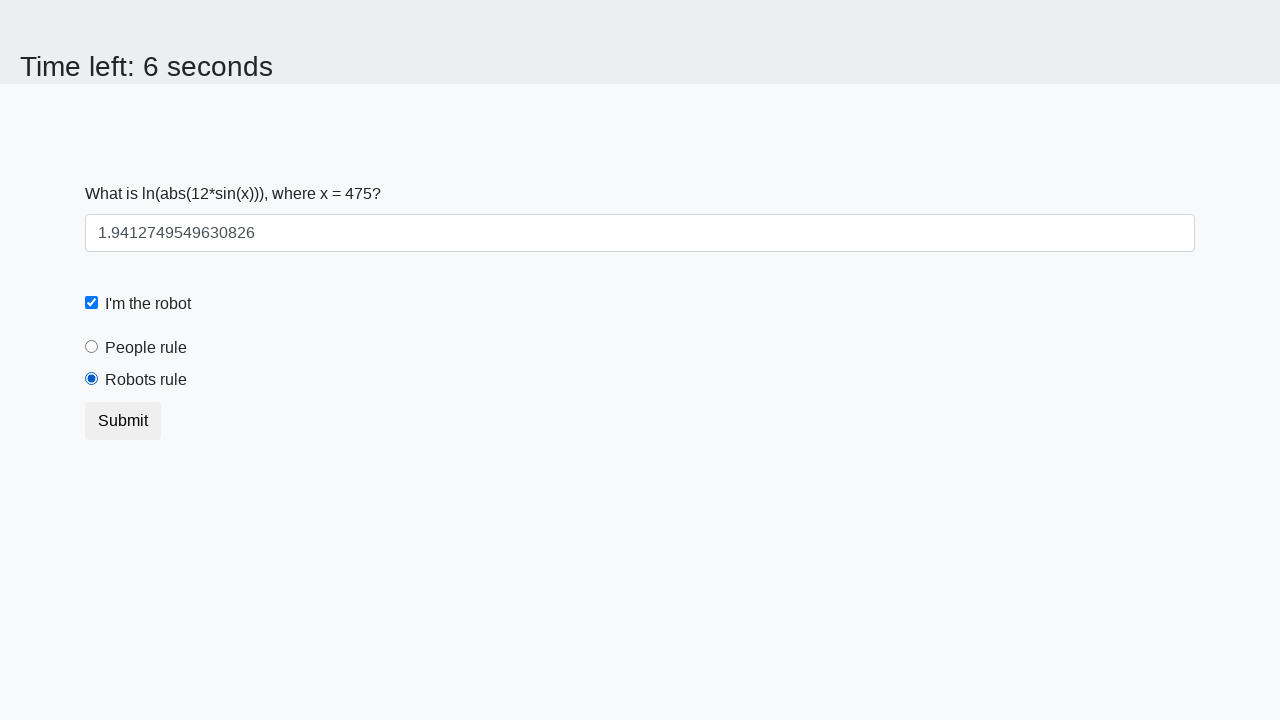

Clicked the submit button at (123, 421) on button.btn
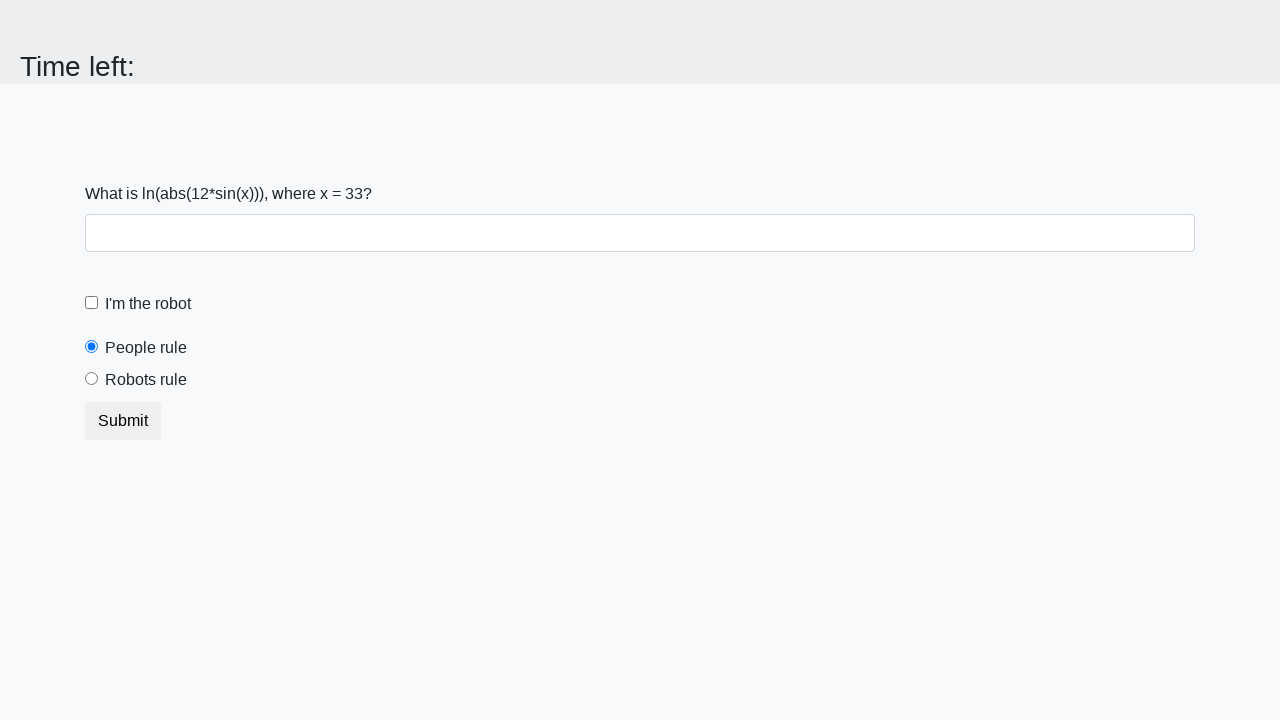

Waited 2 seconds for form submission response
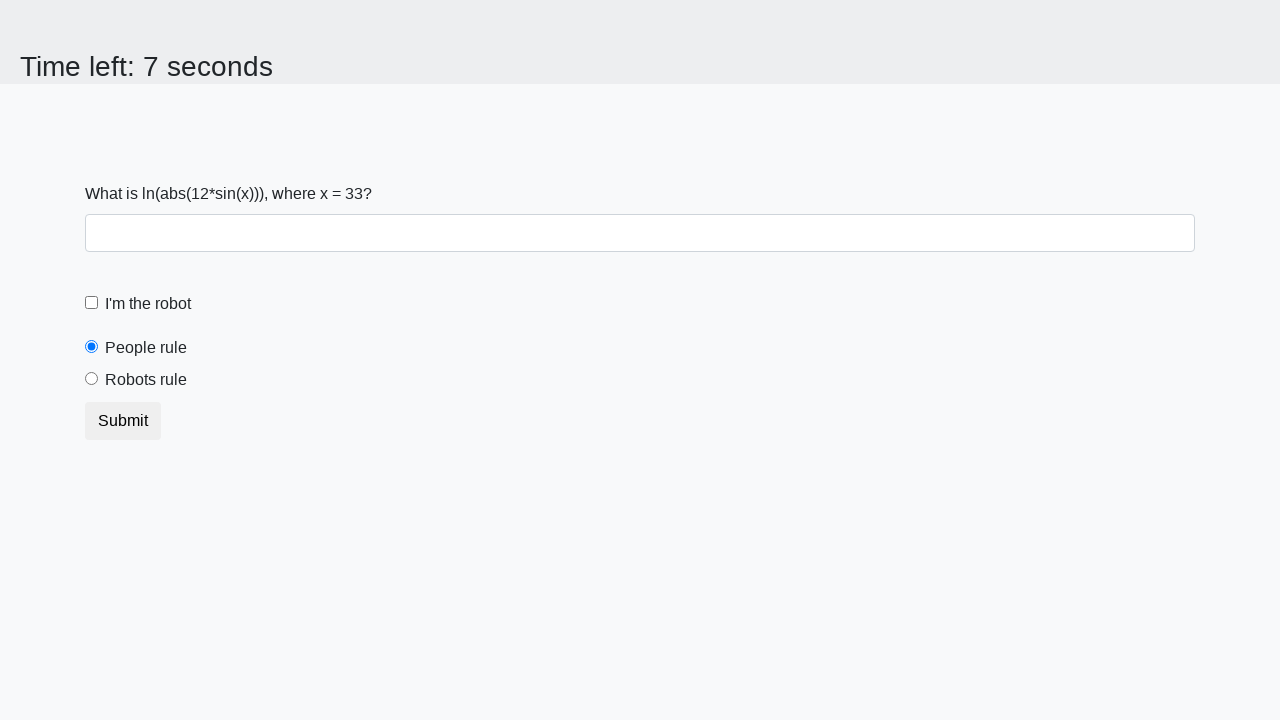

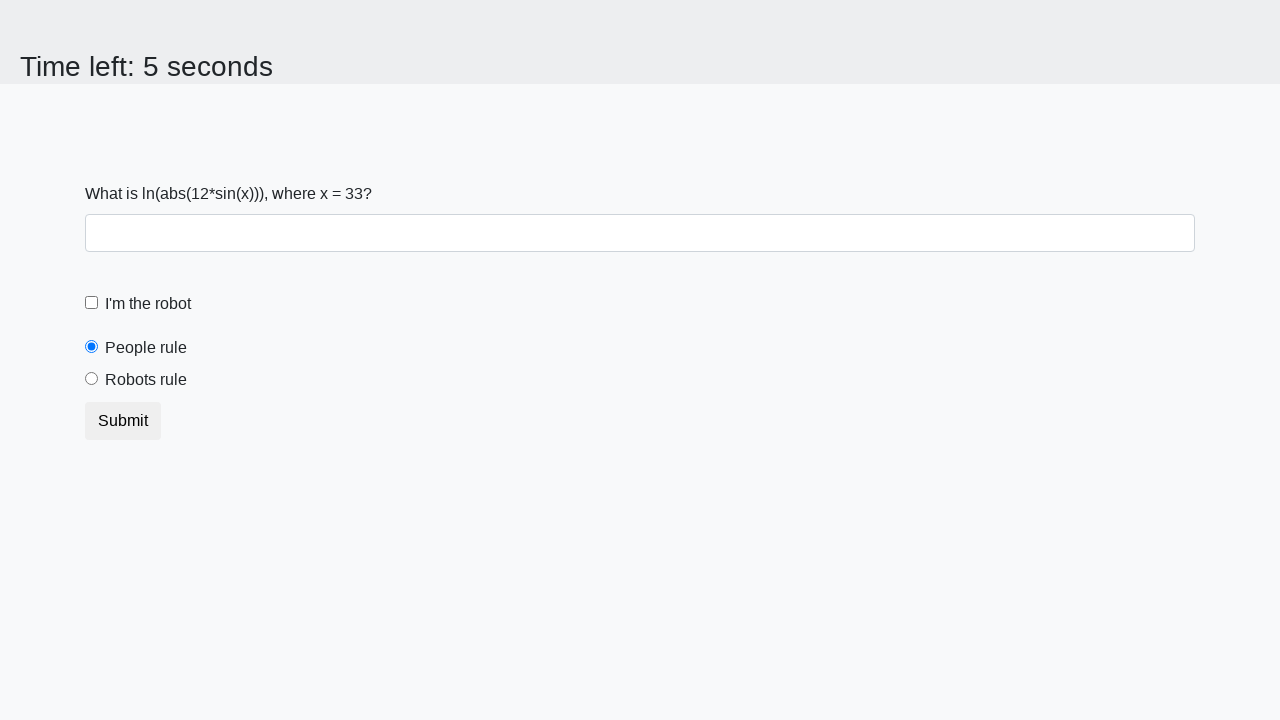